Tests pagination functionality by navigating through multiple pages of quotes using the "Next" button

Starting URL: http://quotes.toscrape.com/

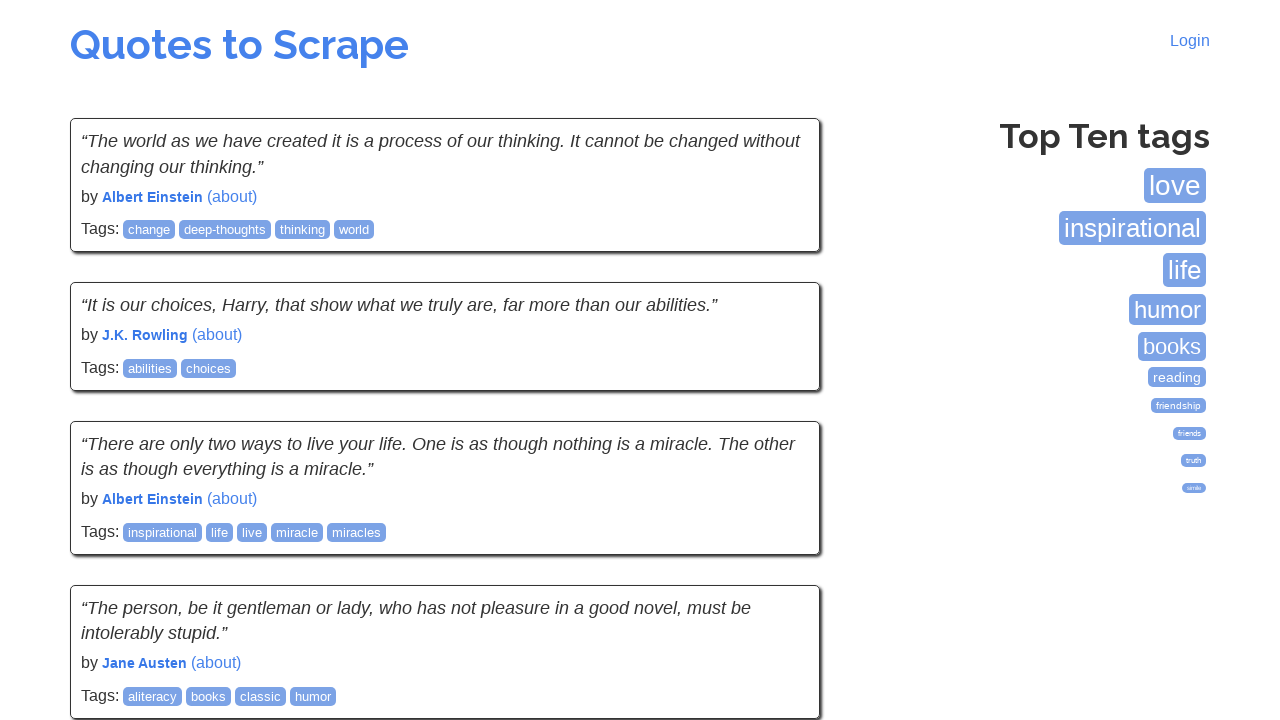

Waited for quotes to load on first page
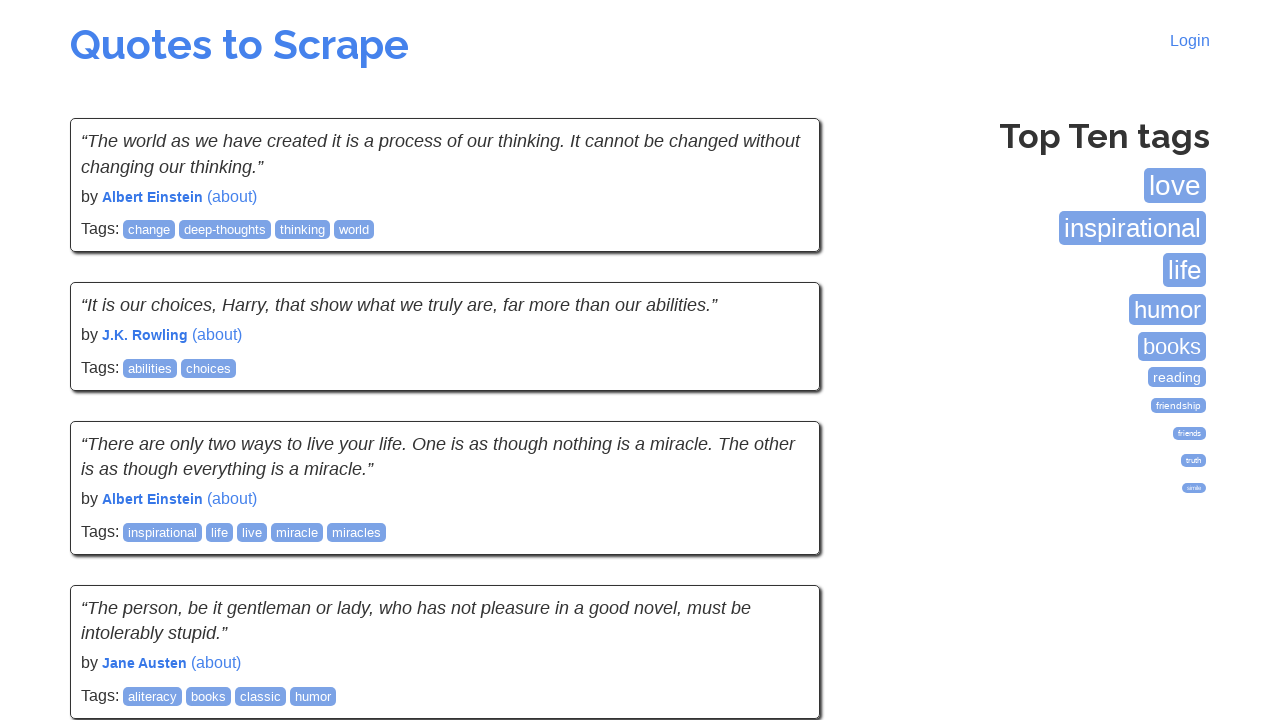

Waited for quotes to load on page 1
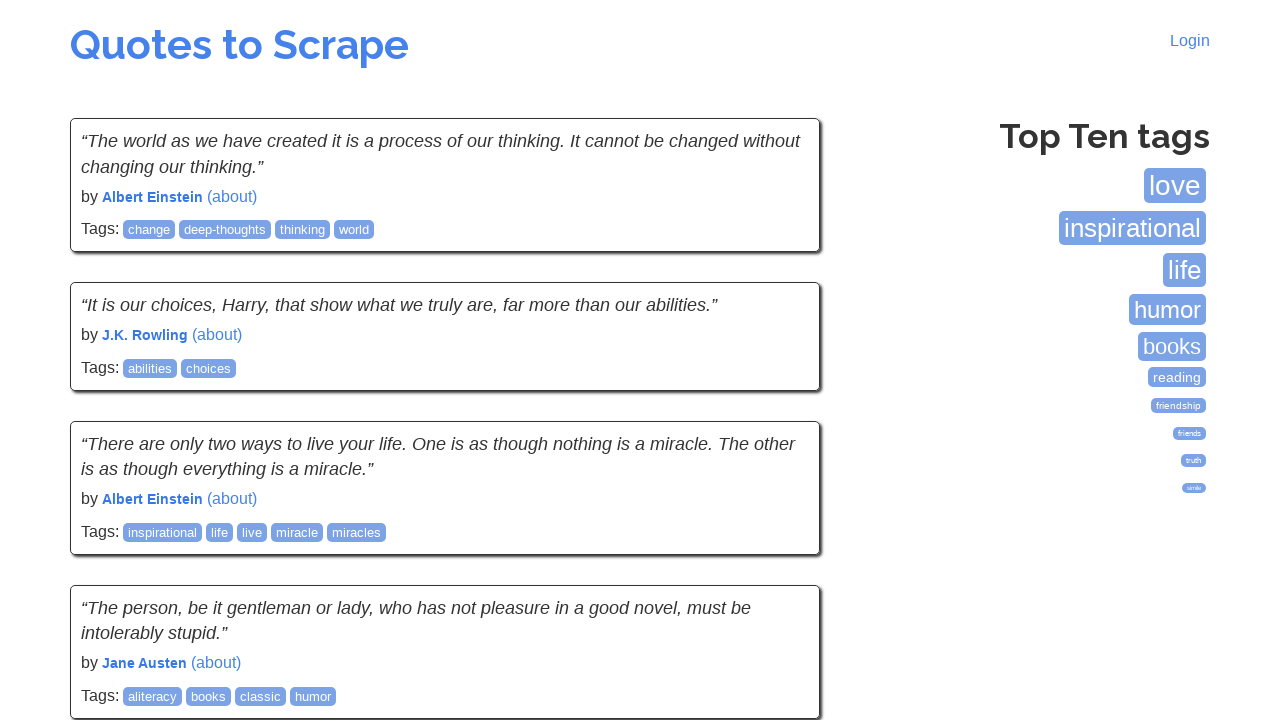

Clicked Next button to navigate to page 2 at (778, 542) on a:has-text('Next')
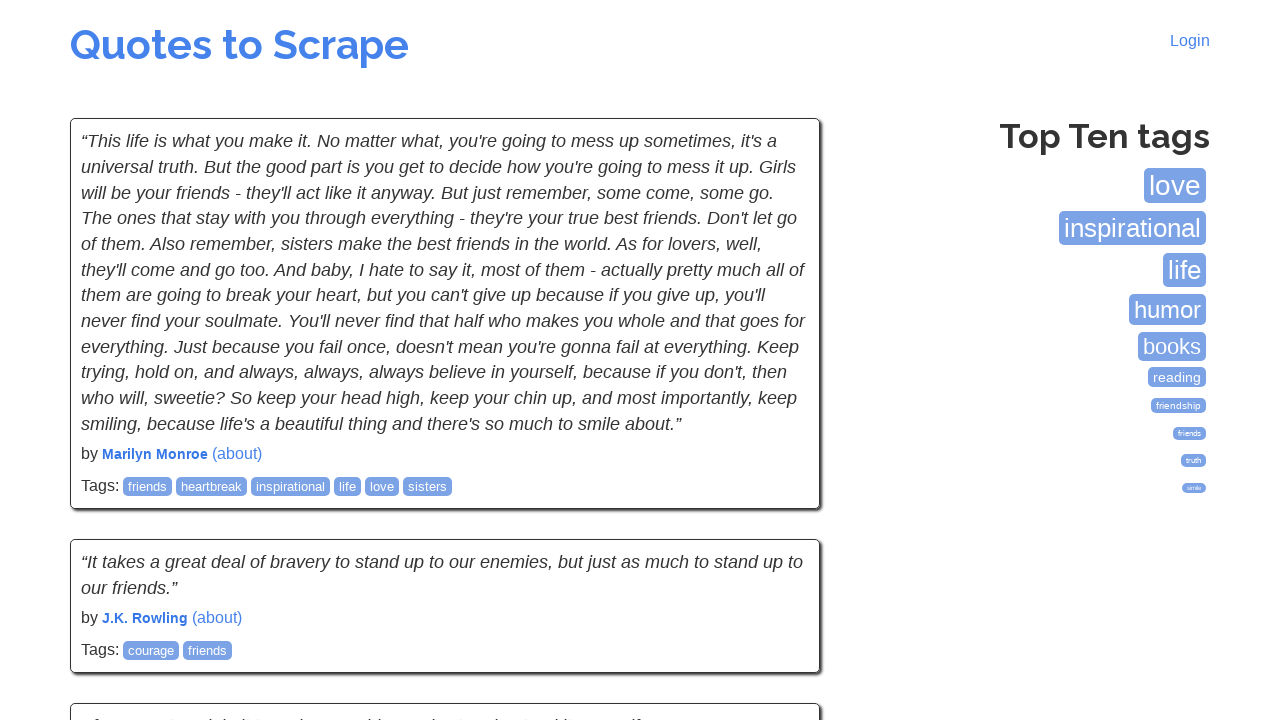

Waited for quotes to load on page 2
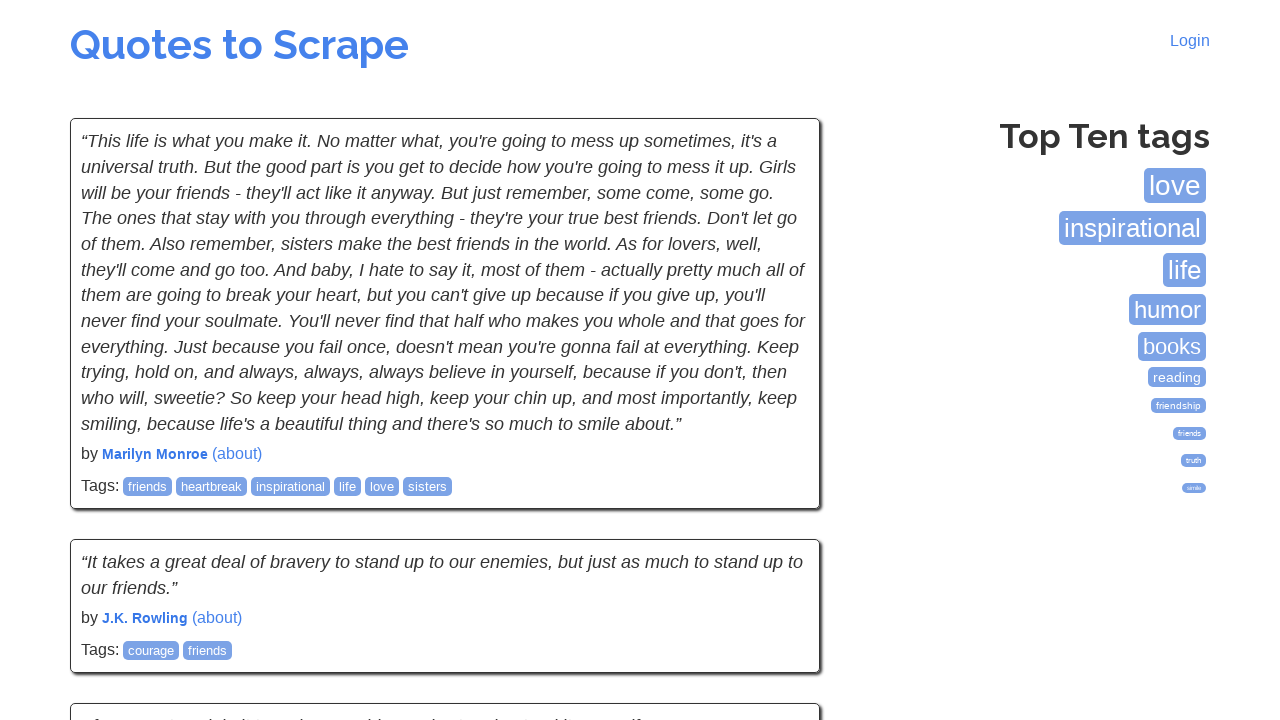

Clicked Next button to navigate to page 3 at (778, 542) on a:has-text('Next')
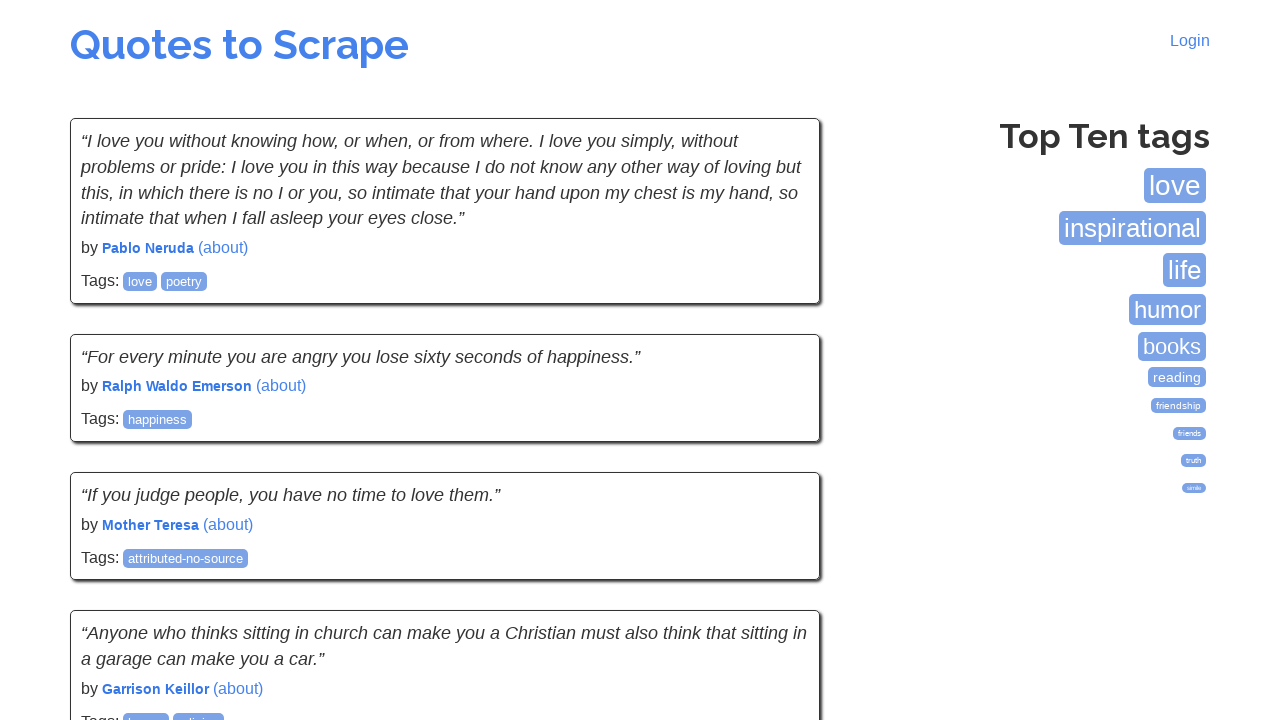

Waited for quotes to load on page 3
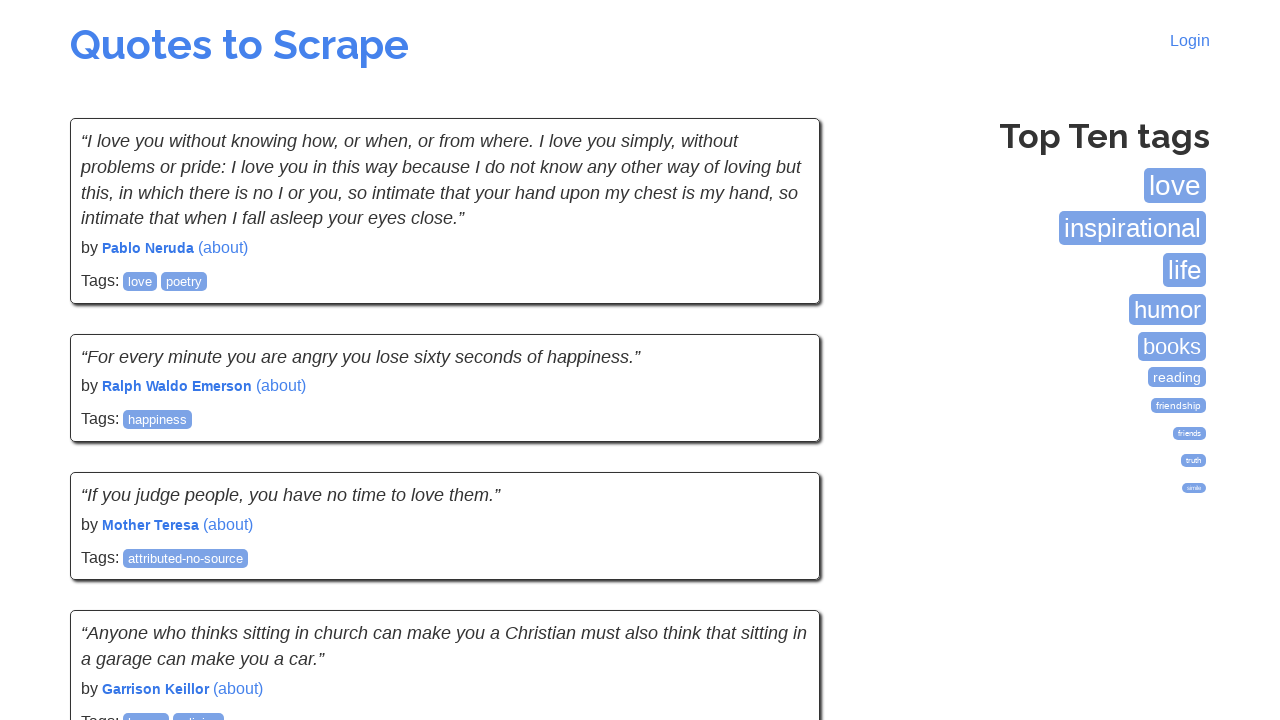

Clicked Next button to navigate to page 4 at (778, 542) on a:has-text('Next')
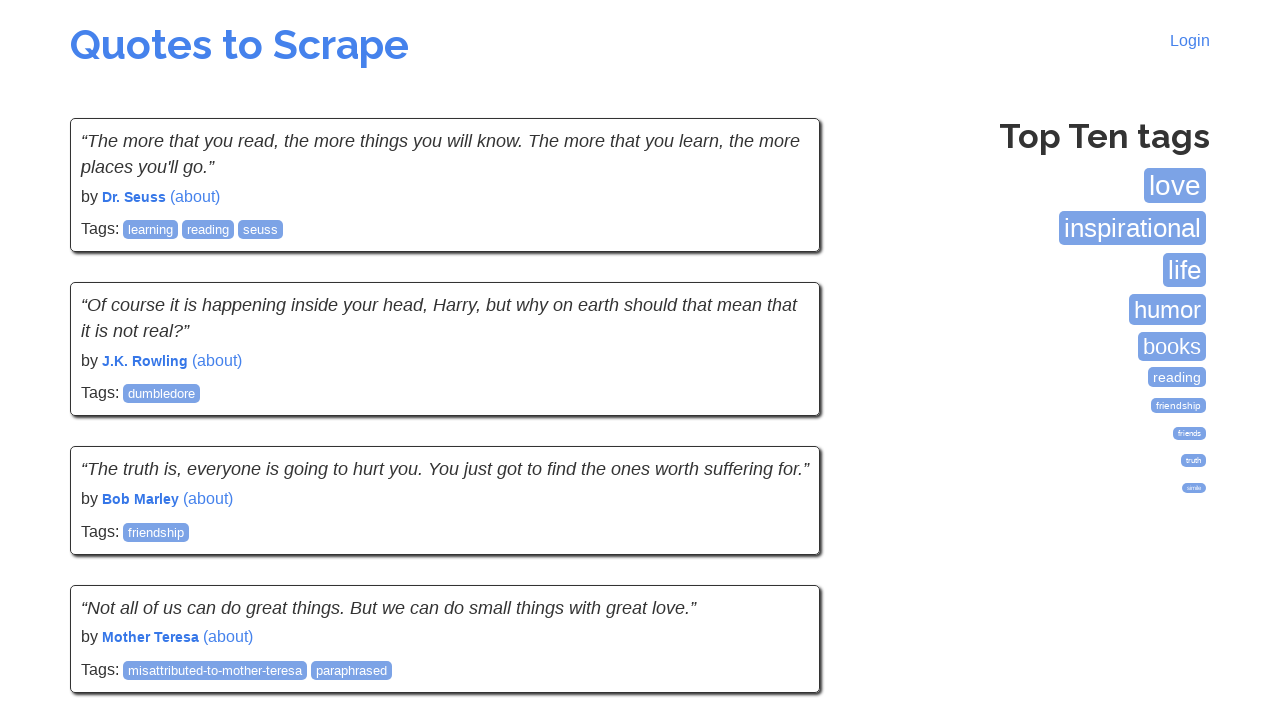

Waited for quotes to load on page 4
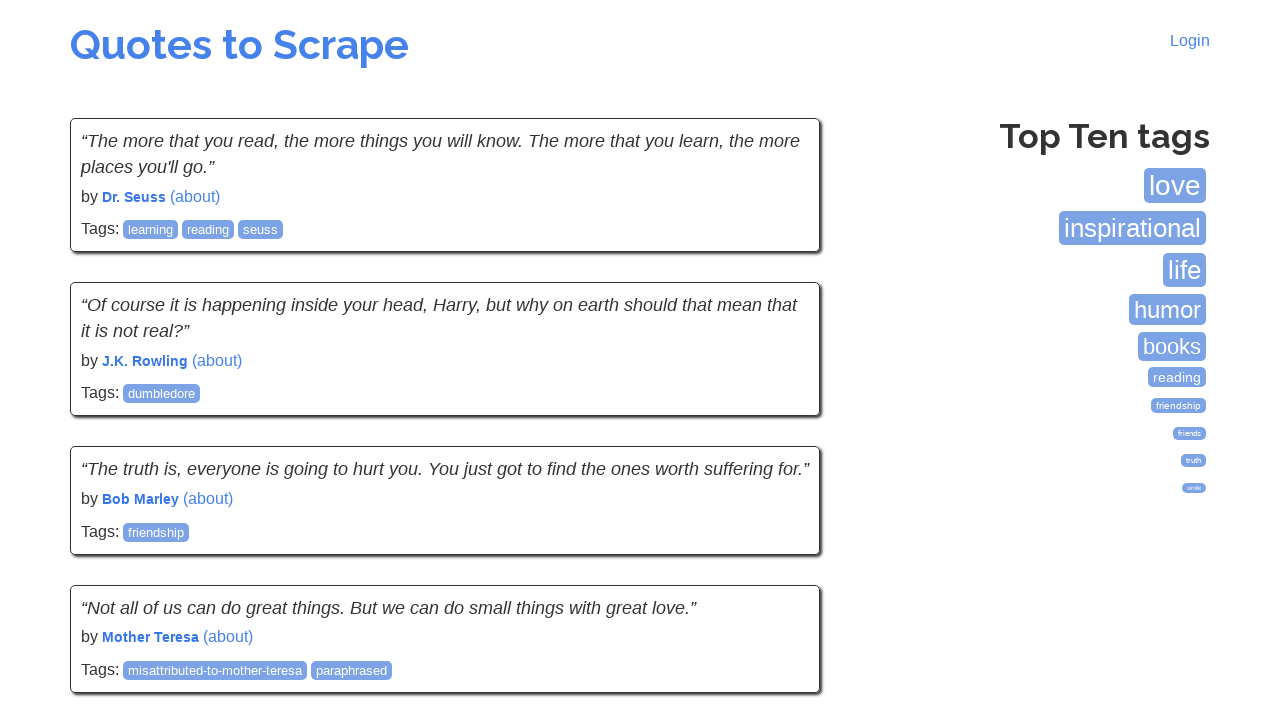

Clicked Next button to navigate to page 5 at (778, 542) on a:has-text('Next')
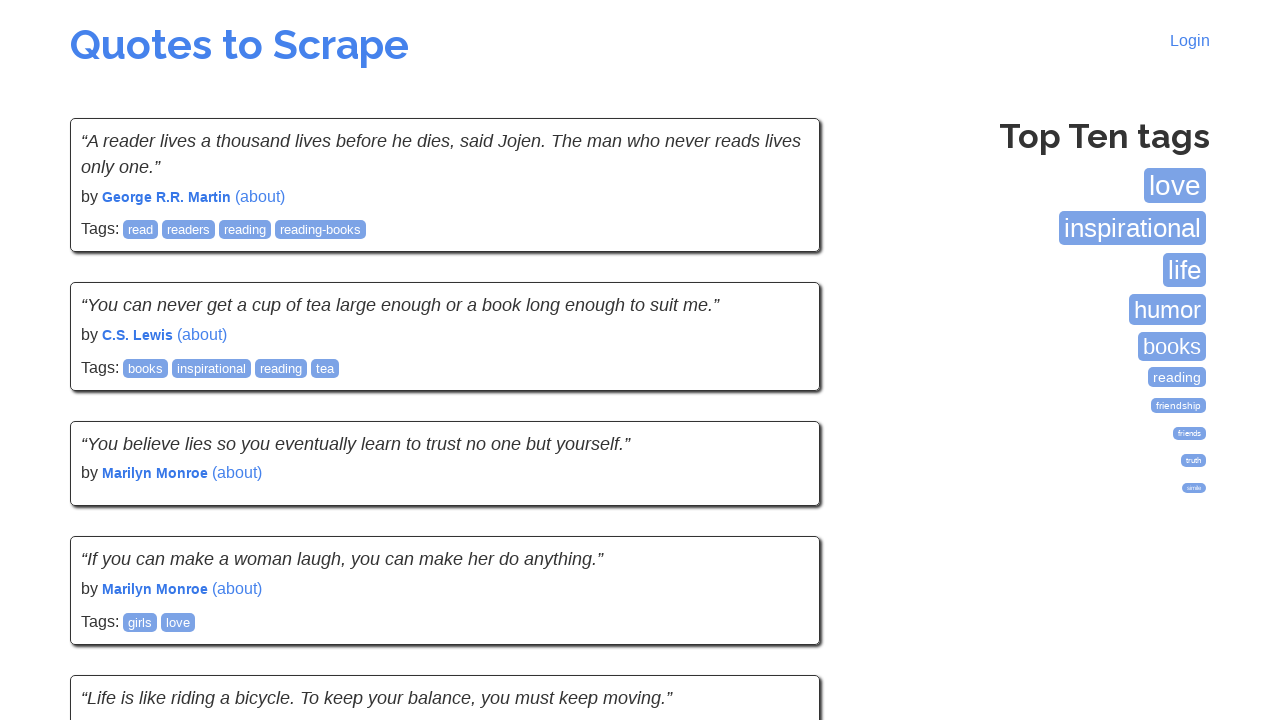

Waited for quotes to load on page 5
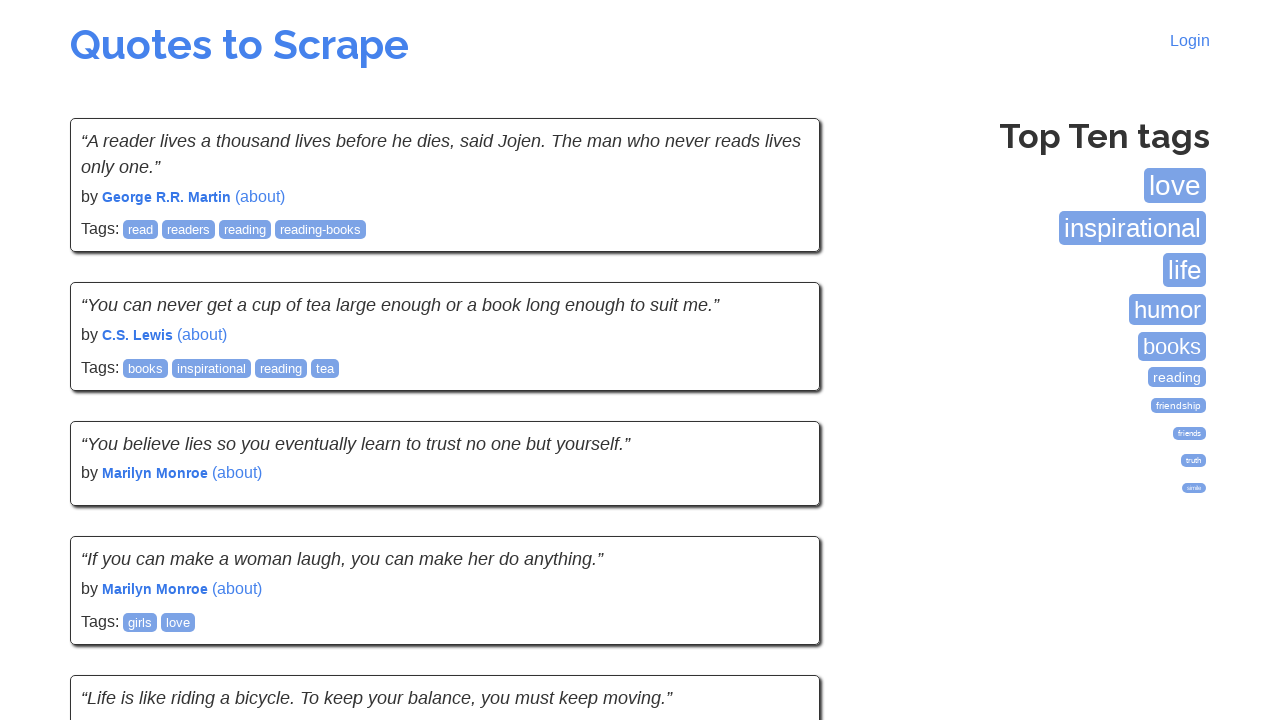

Clicked Next button to navigate to page 6 at (778, 541) on a:has-text('Next')
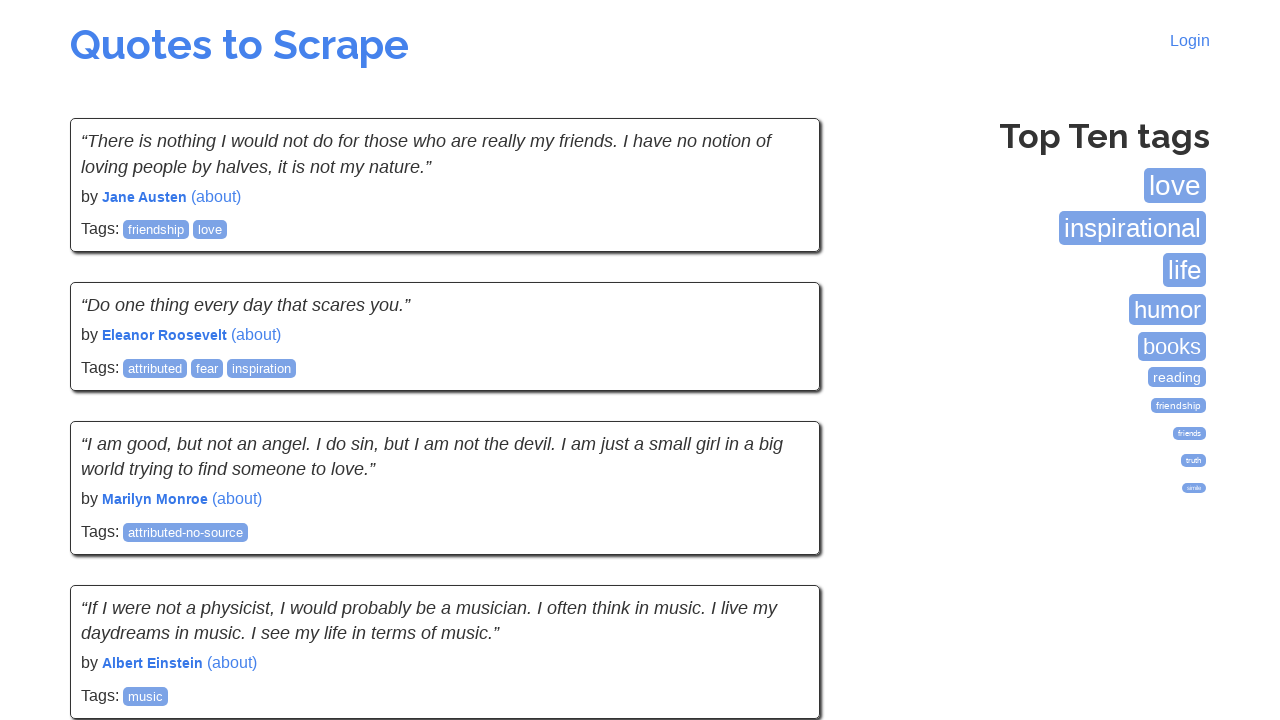

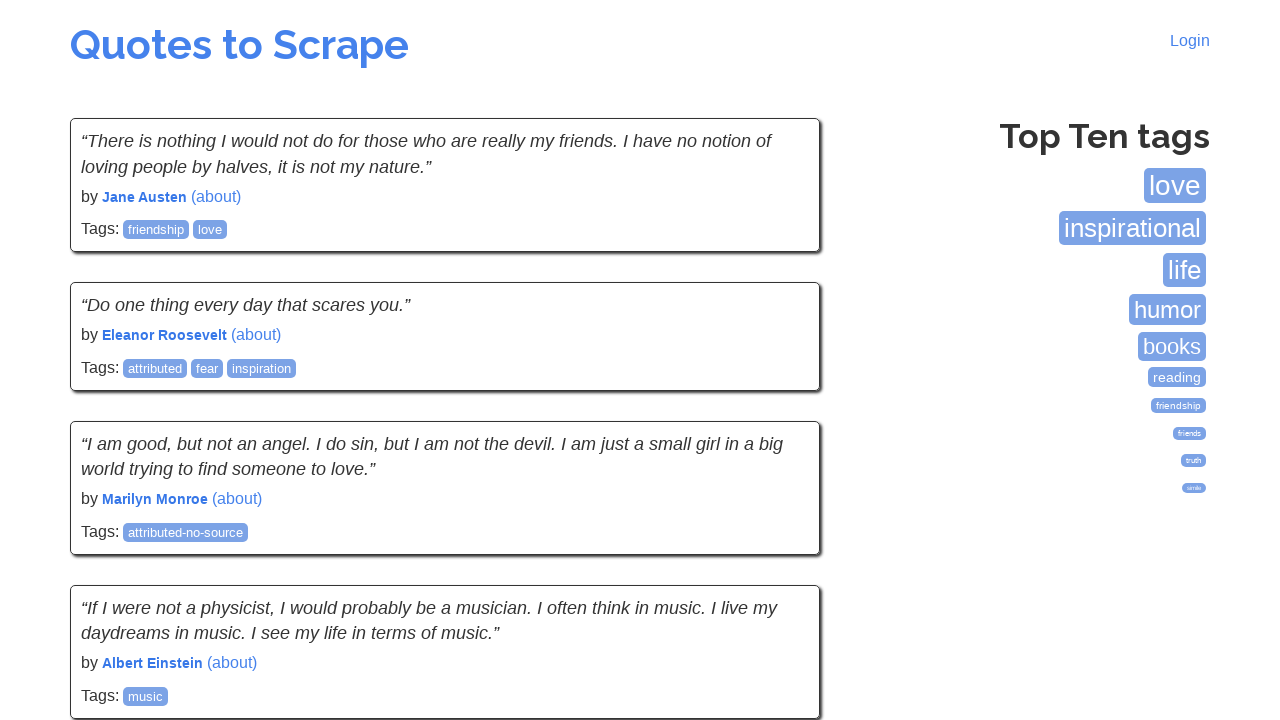